Tests internet speed measurement functionality by navigating to fast.com and clicking to show more details about upload and download speeds

Starting URL: https://fast.com/

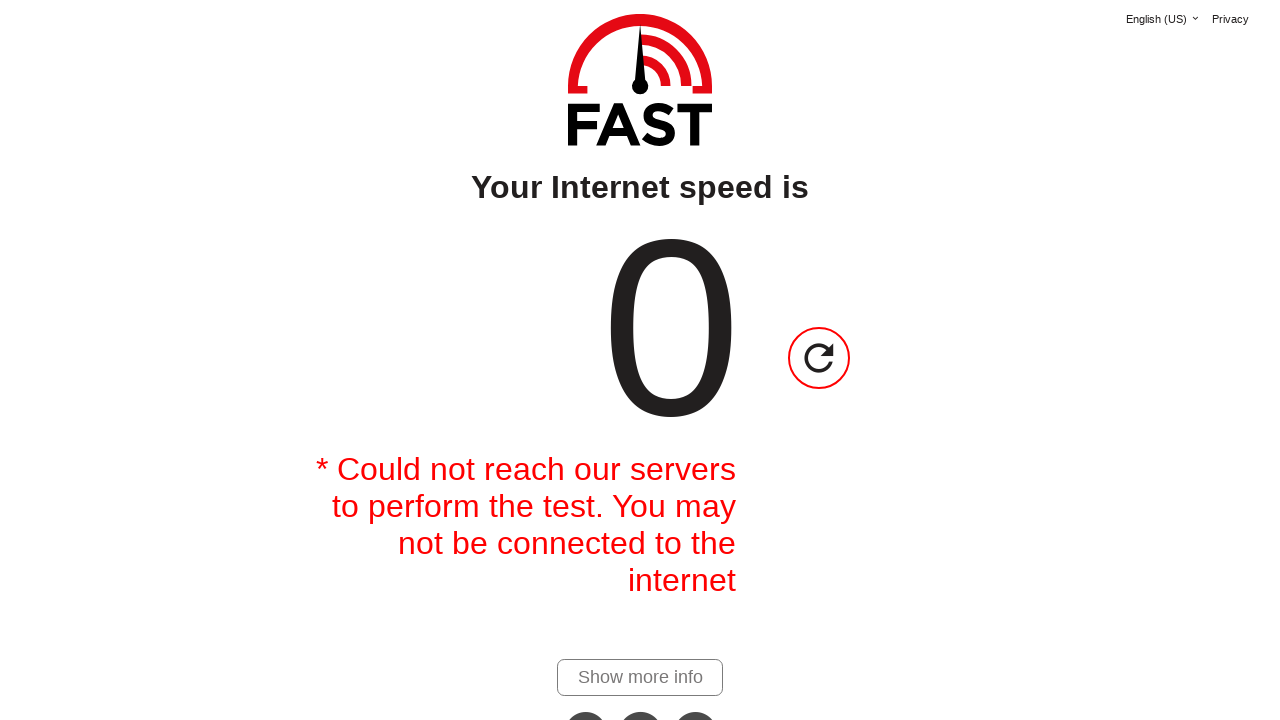

Waited 30 seconds for speed test to complete
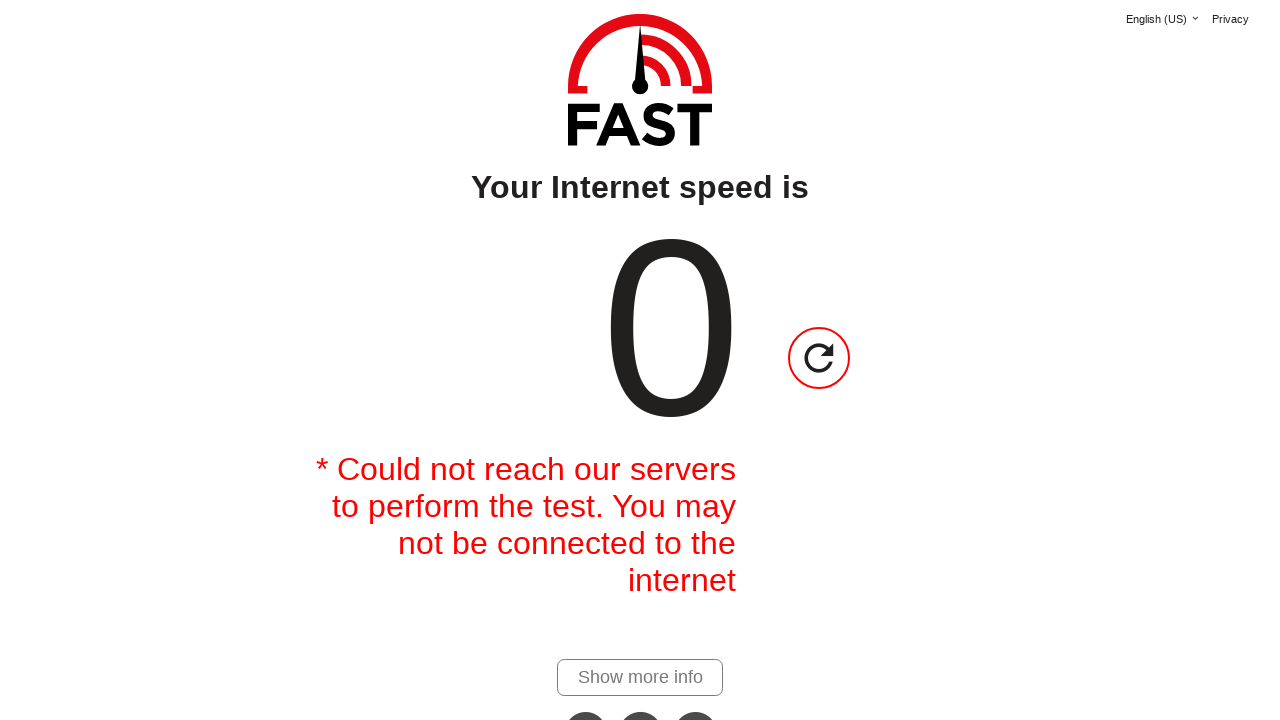

Clicked show more details link to expand speed test results at (640, 677) on #show-more-details-link
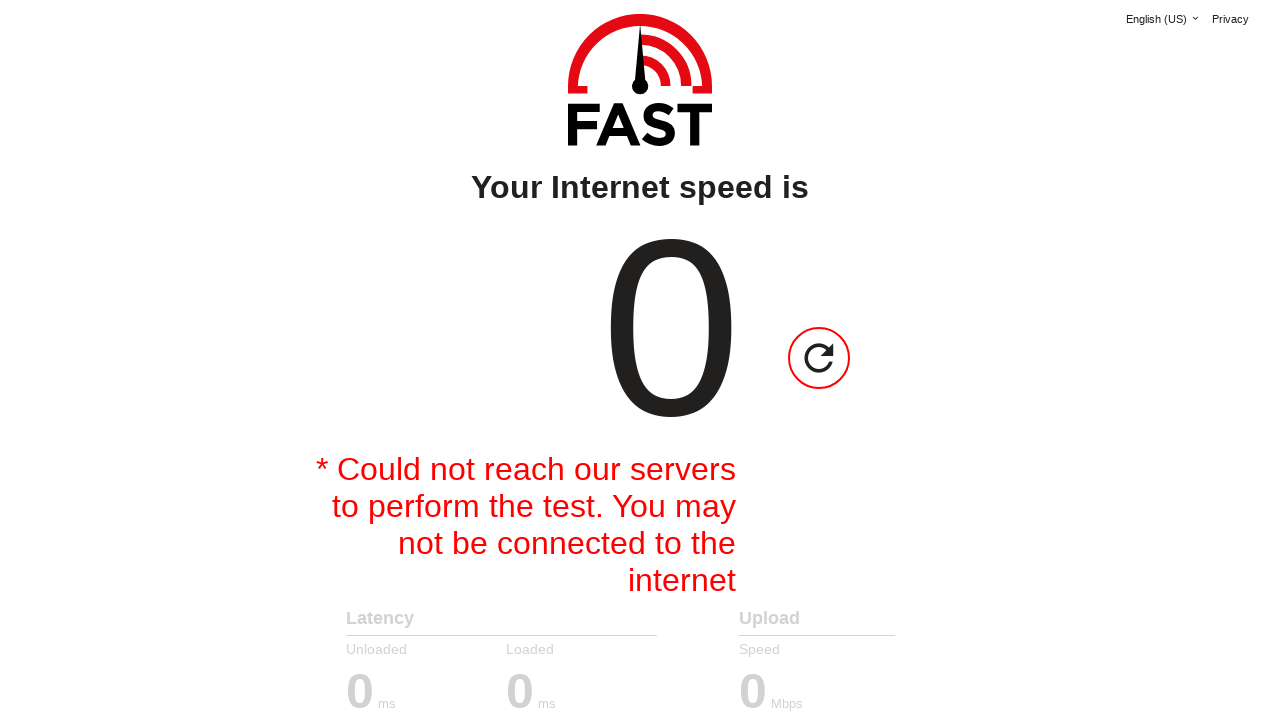

Download speed value element loaded
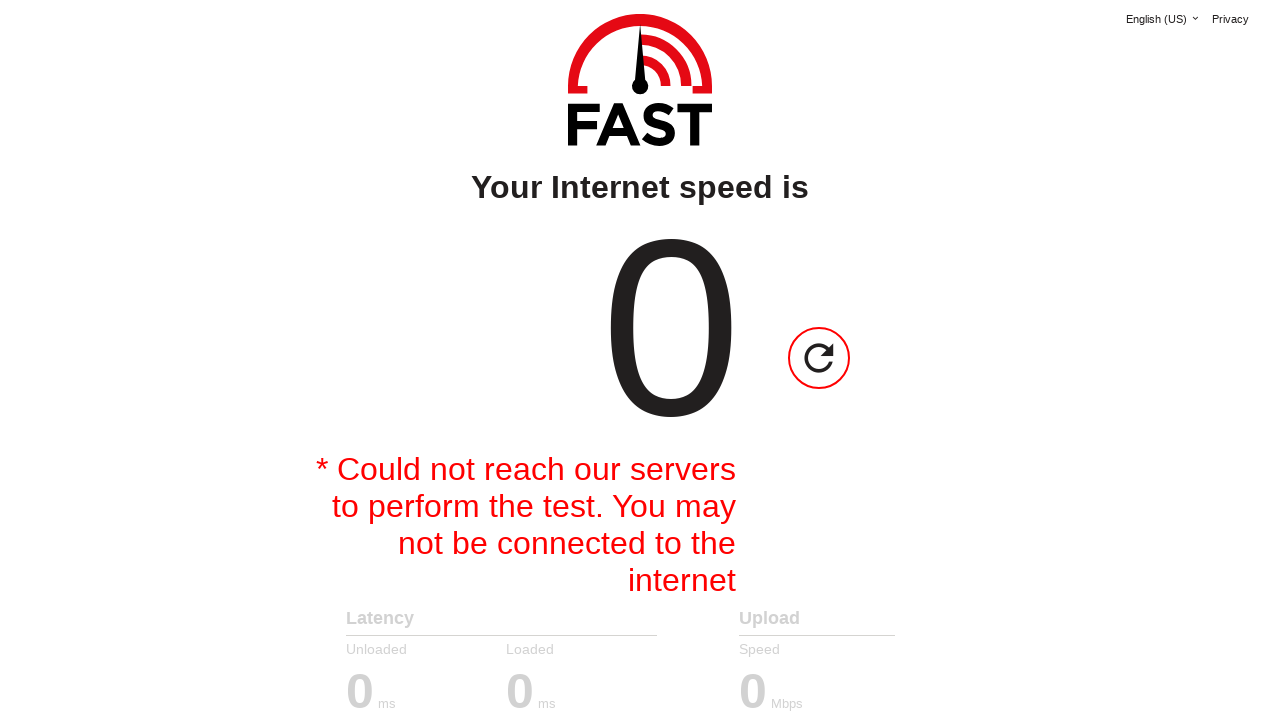

Upload speed value element loaded
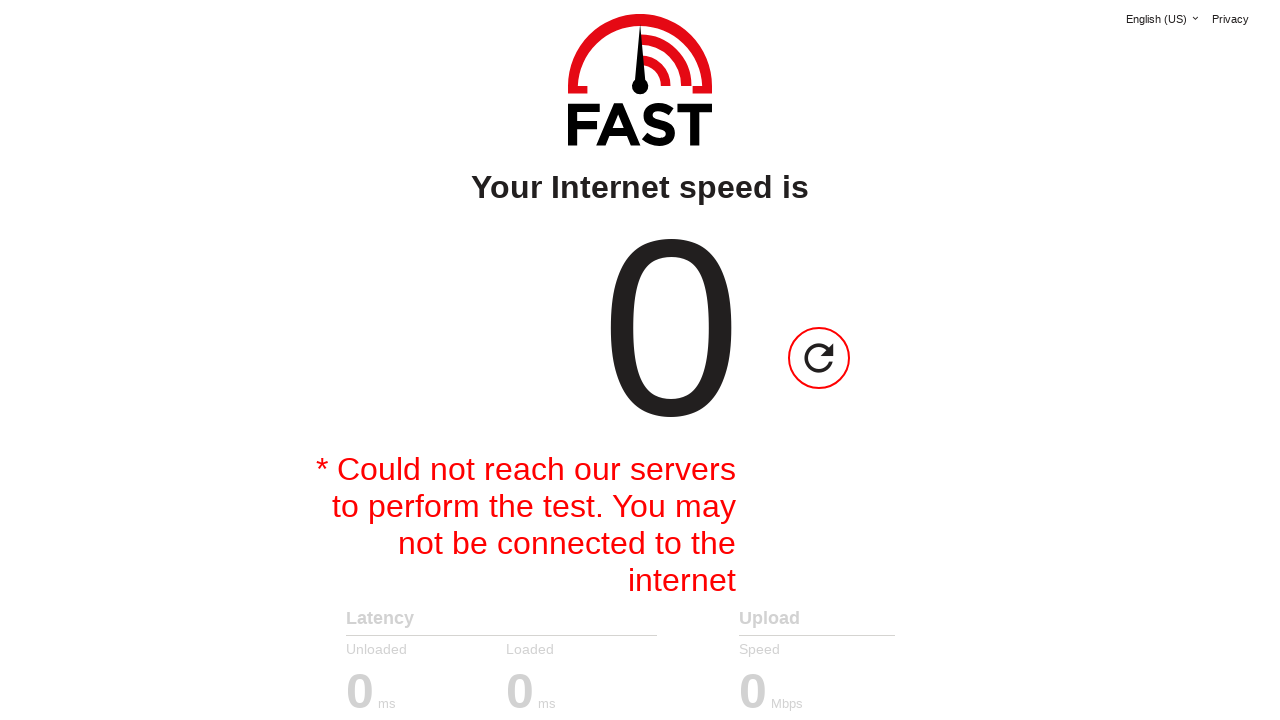

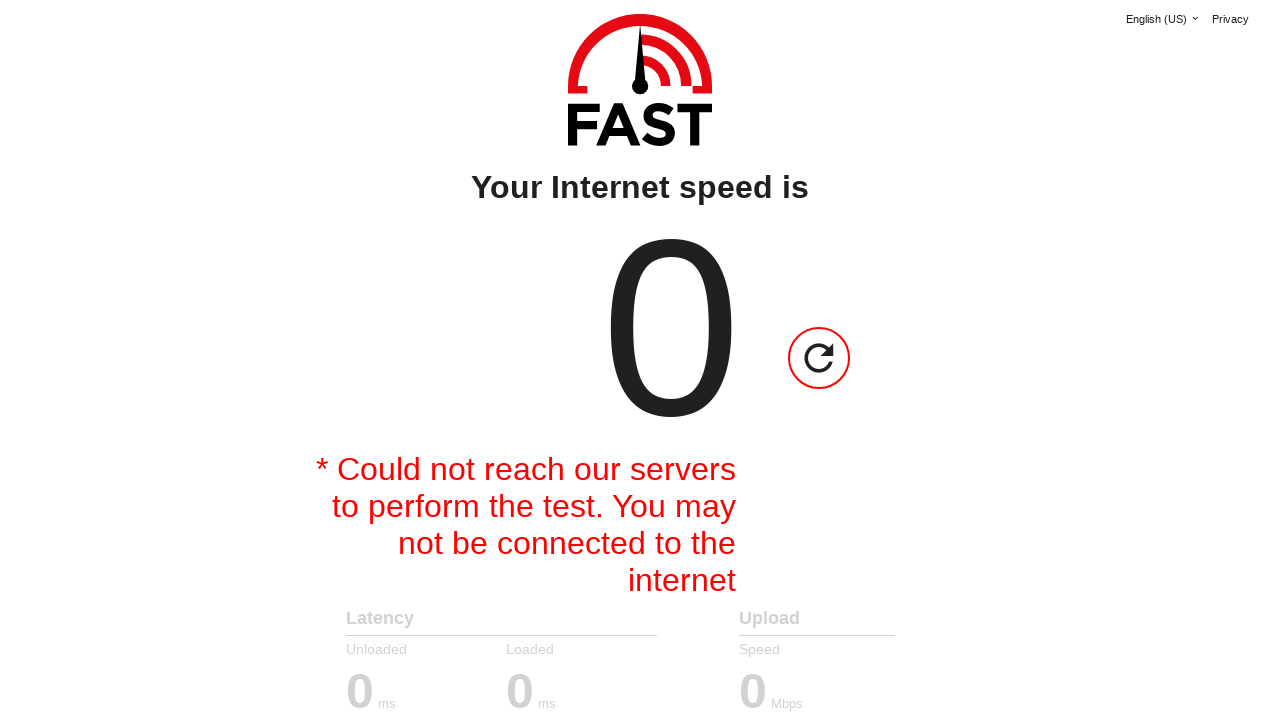